Verifies that the first 100 articles on Hacker News "newest" page are correctly sorted from newest to oldest by collecting timestamps, clicking "More" to load additional articles, and comparing the collected timestamps against a sorted version.

Starting URL: https://news.ycombinator.com/newest

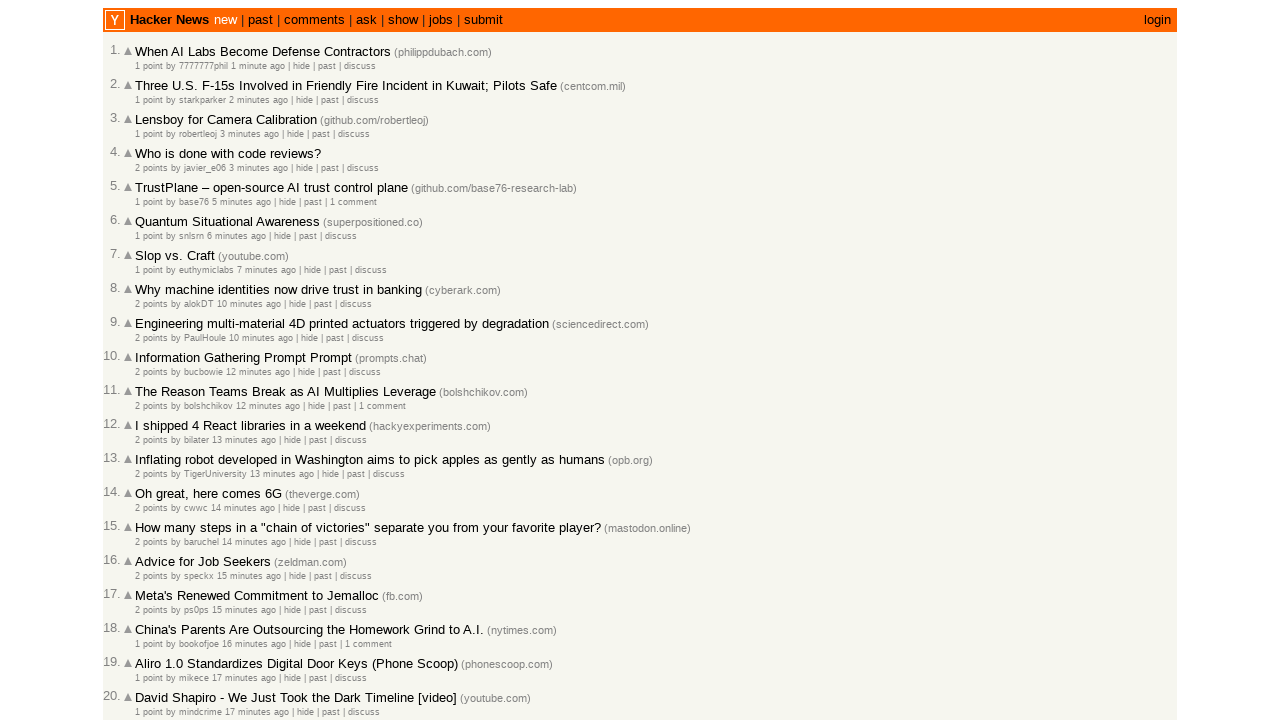

Extracted timestamps from .age elements
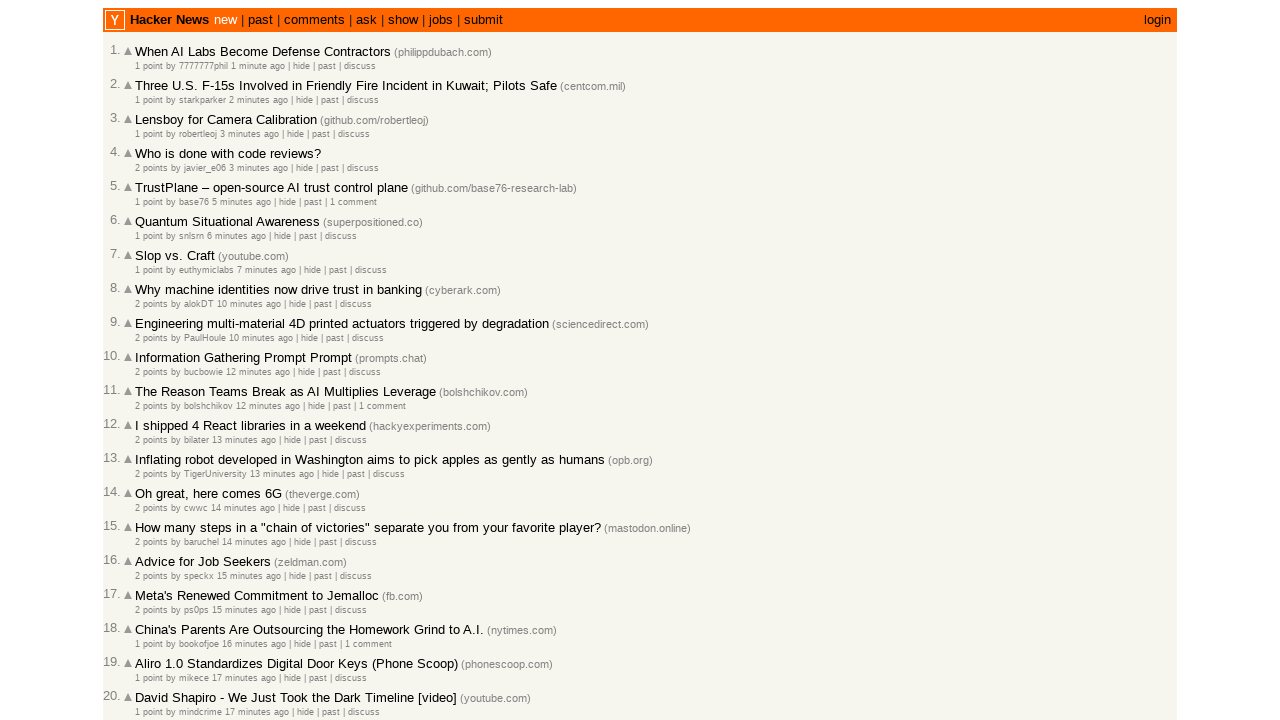

Clicked 'More' link to load additional articles (currently have 30 timestamps) at (149, 616) on .morelink
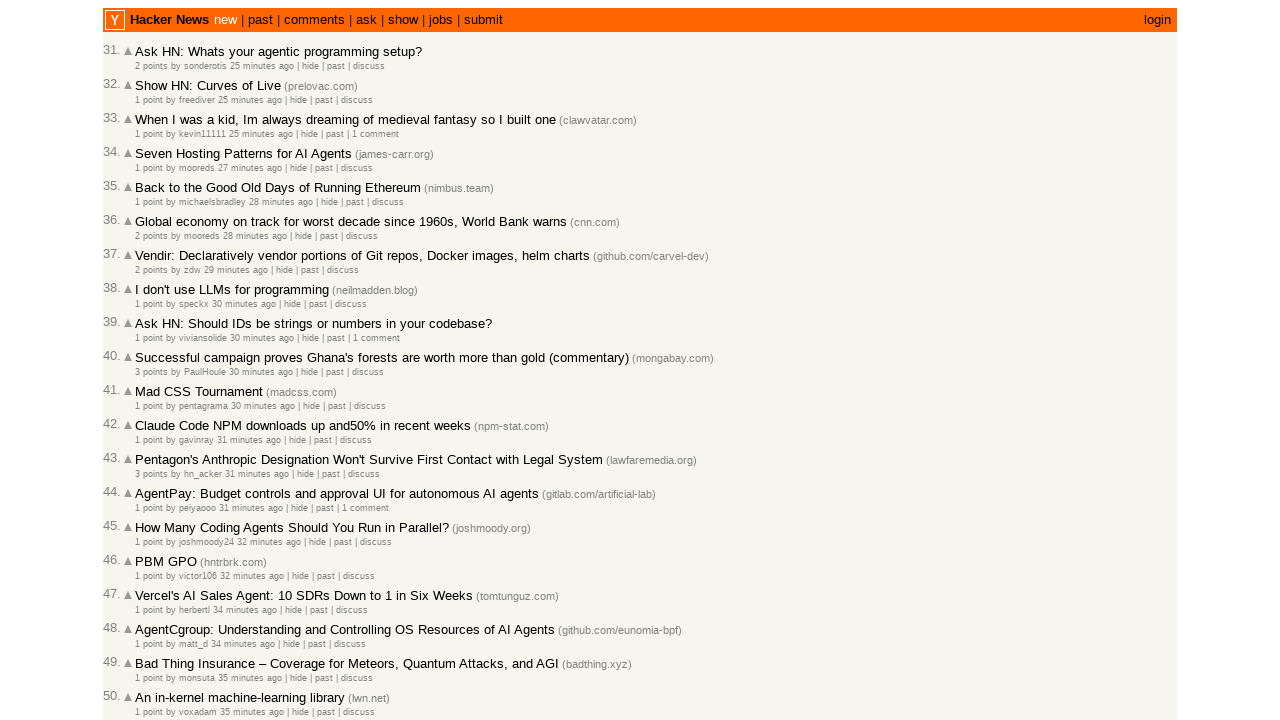

Waited for network idle after loading more articles
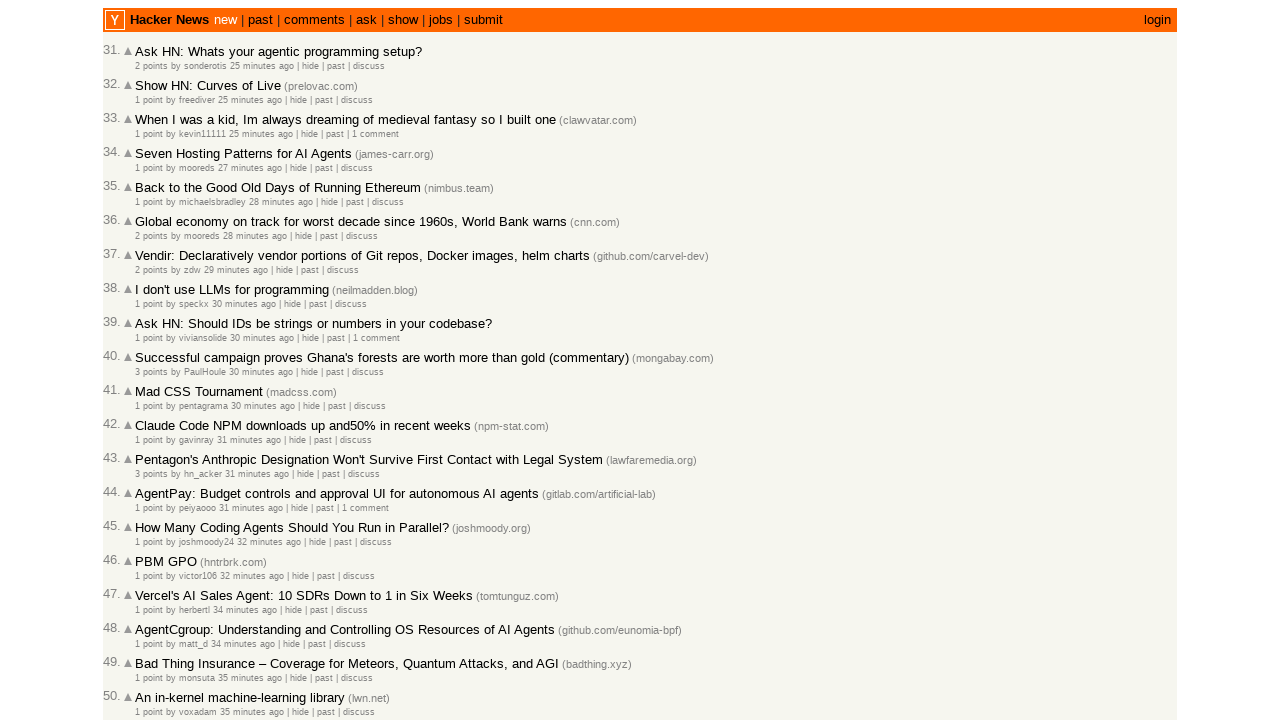

Extracted timestamps from .age elements
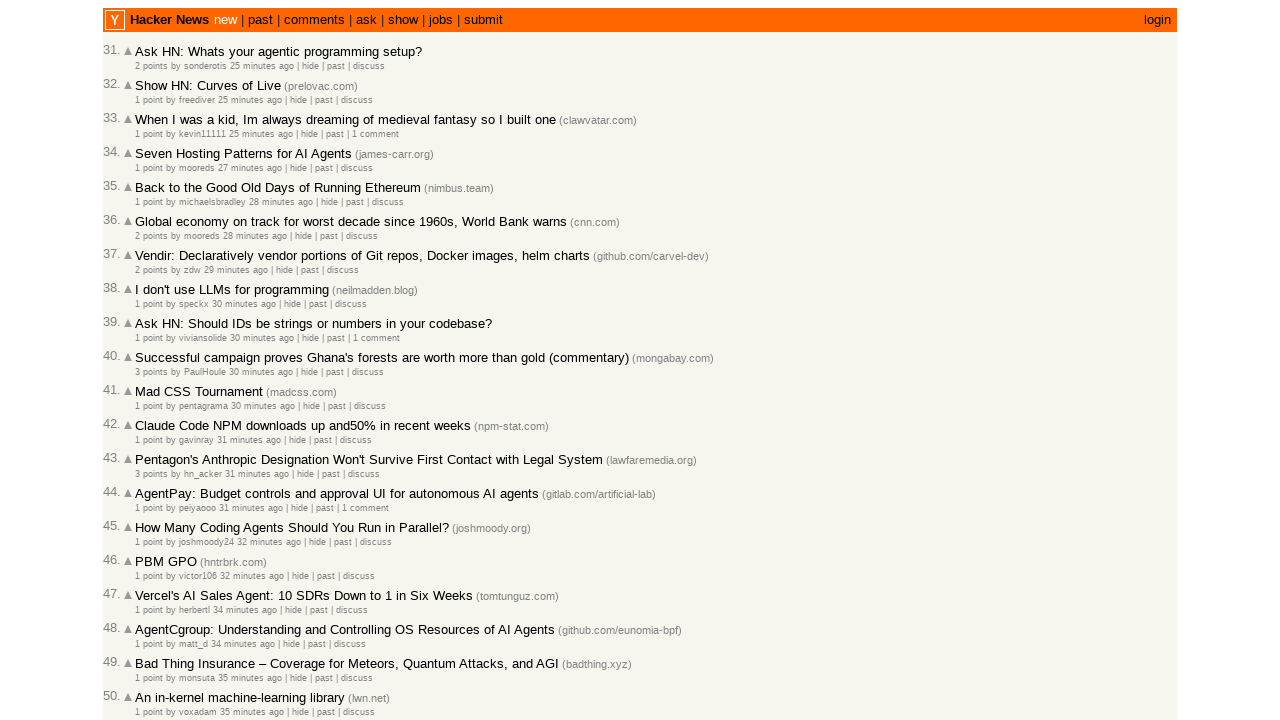

Clicked 'More' link to load additional articles (currently have 59 timestamps) at (149, 616) on .morelink
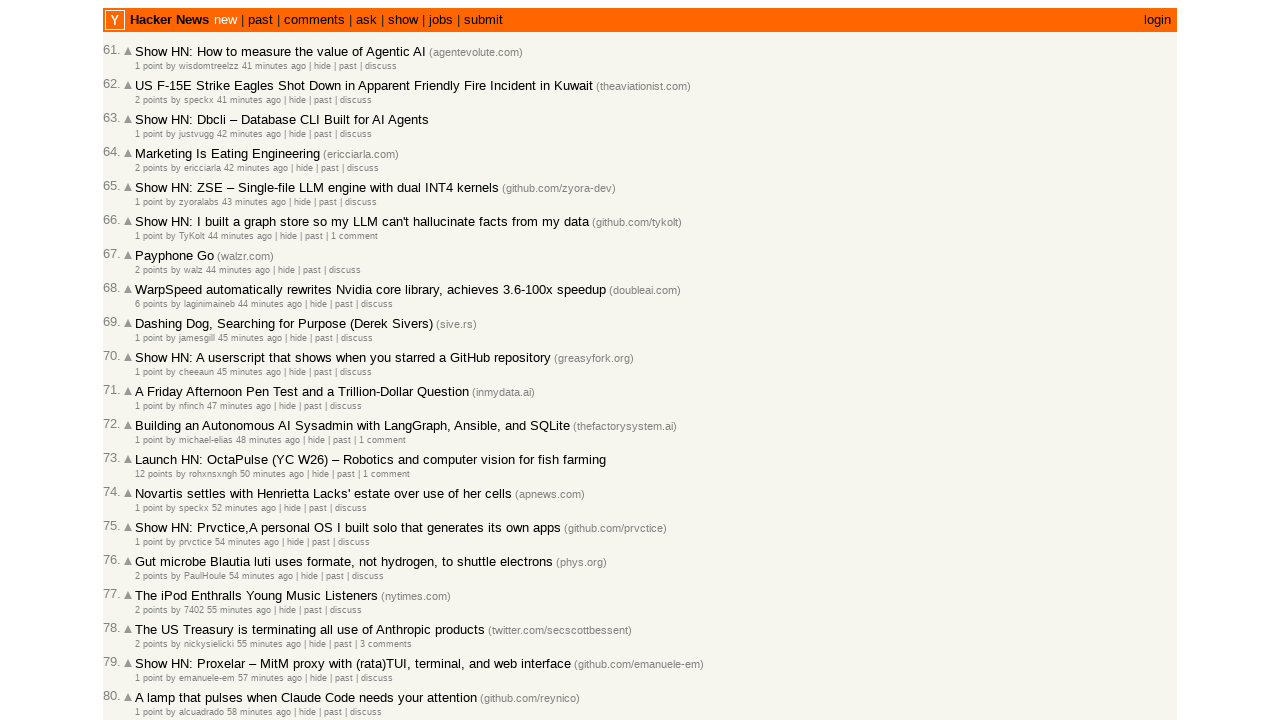

Waited for network idle after loading more articles
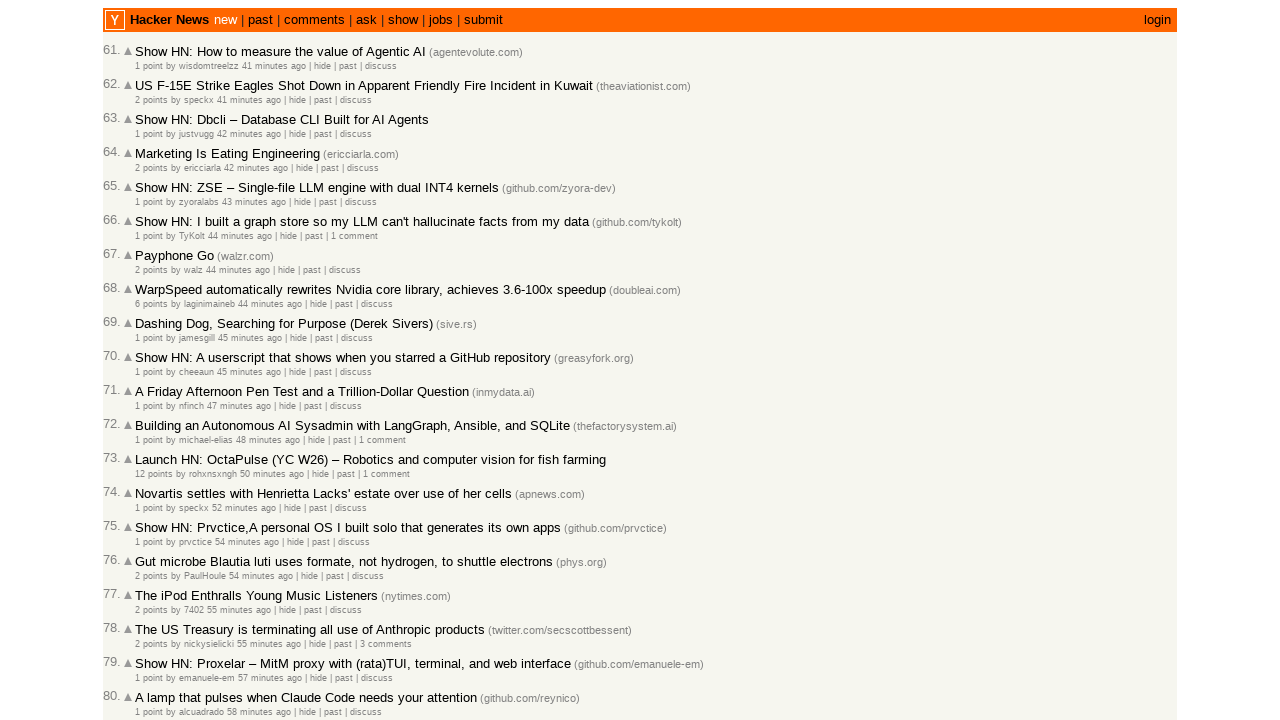

Extracted timestamps from .age elements
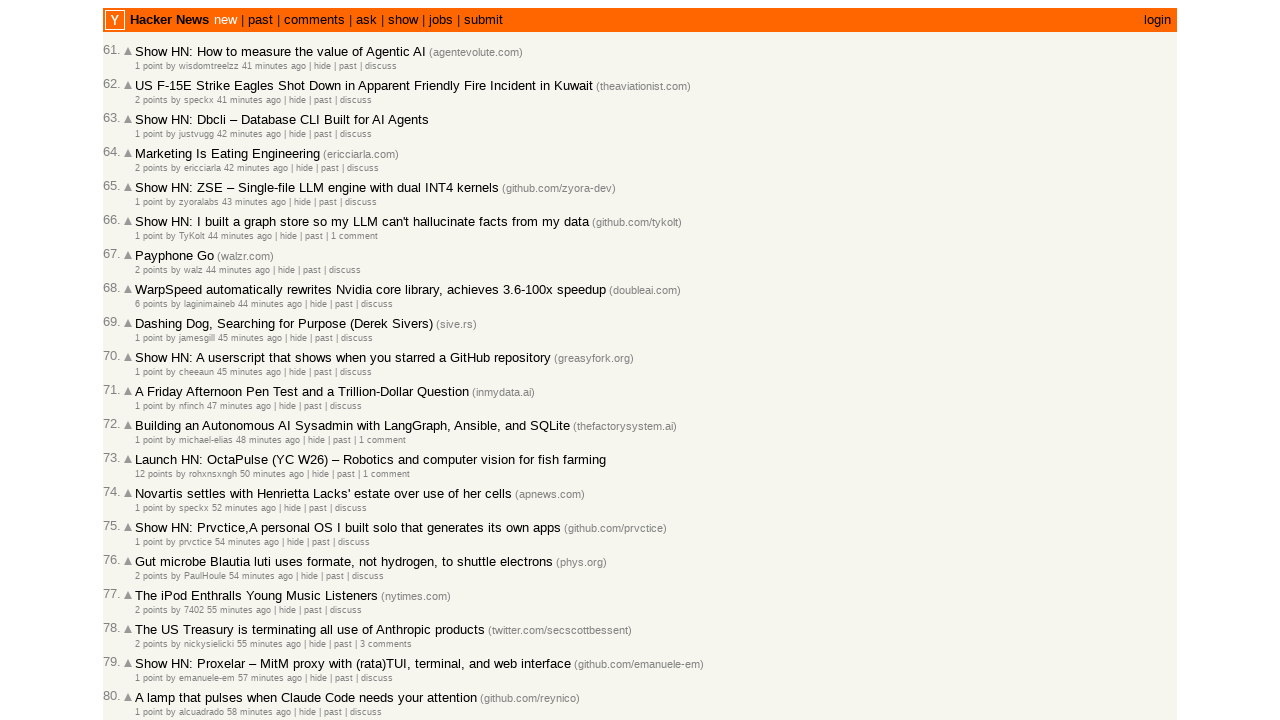

Clicked 'More' link to load additional articles (currently have 88 timestamps) at (149, 616) on .morelink
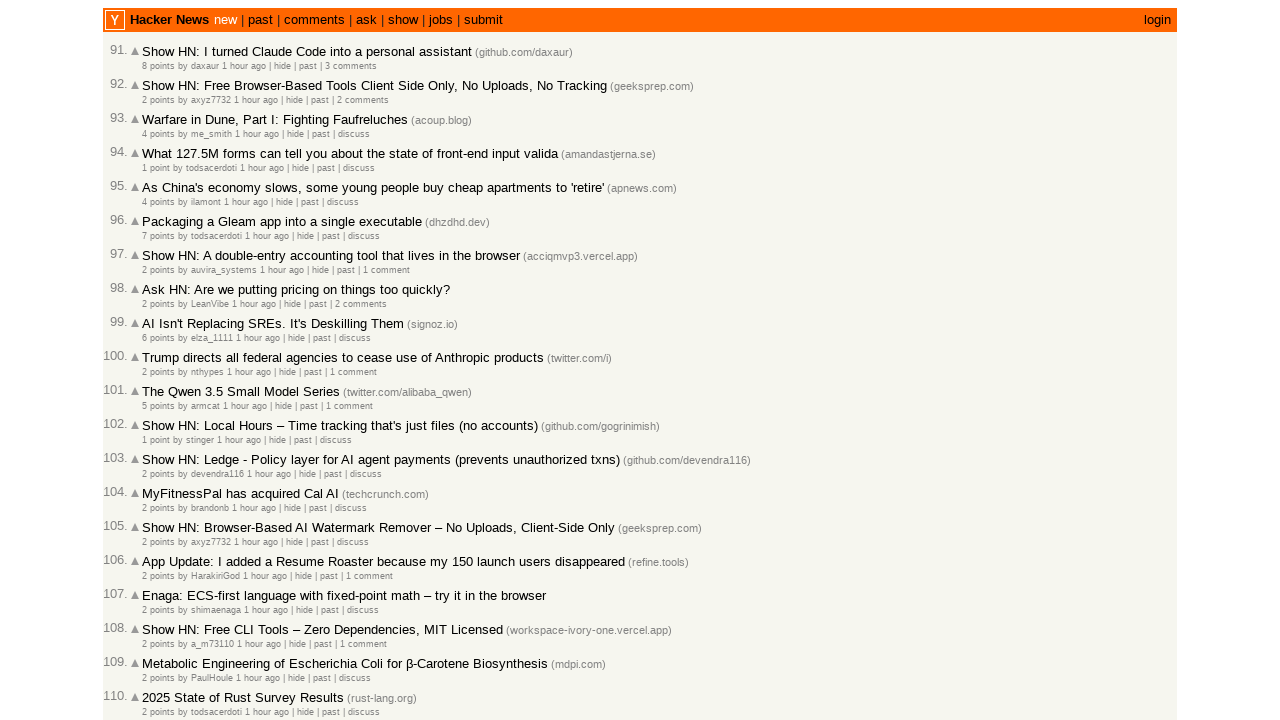

Waited for network idle after loading more articles
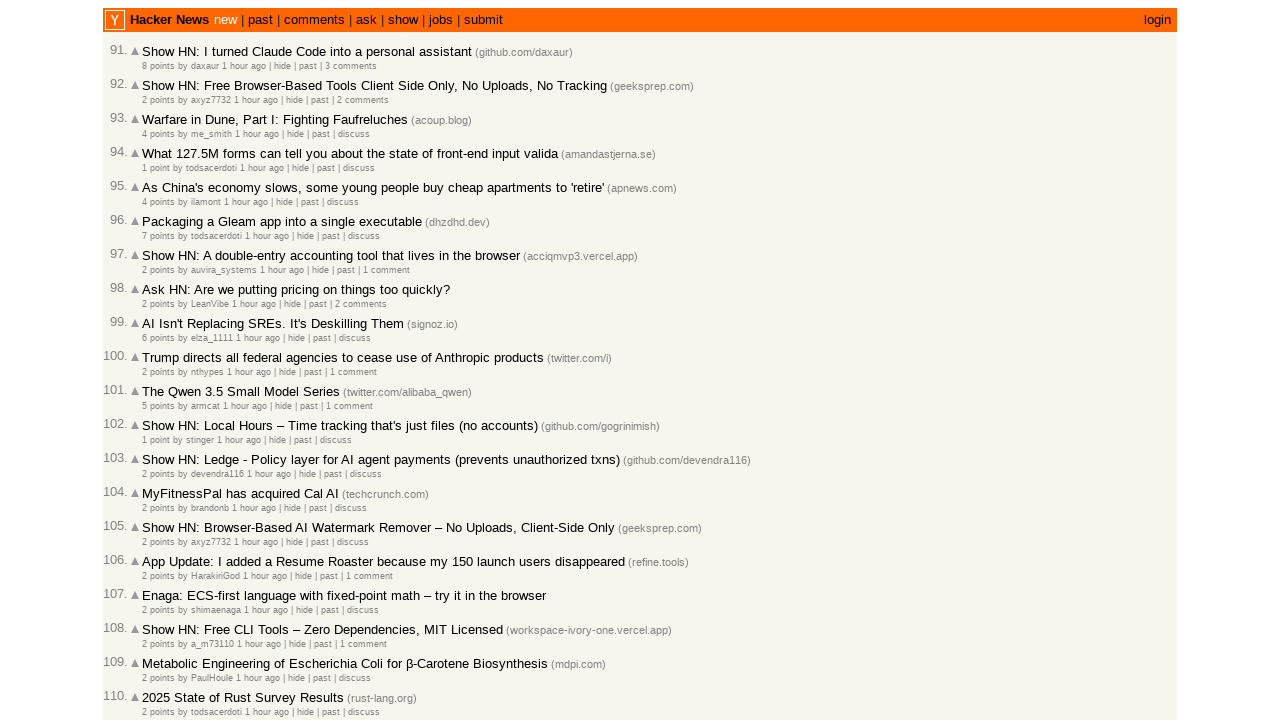

Extracted timestamps from .age elements
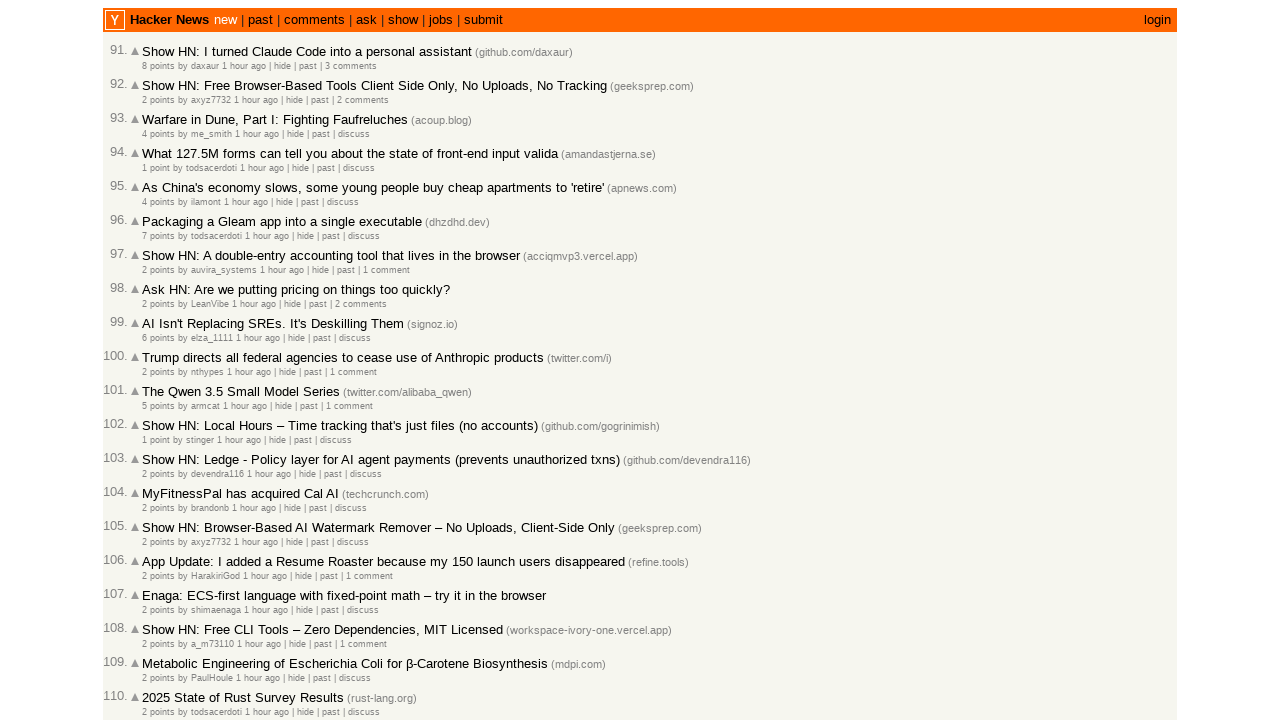

Verified that exactly 100 timestamps were collected
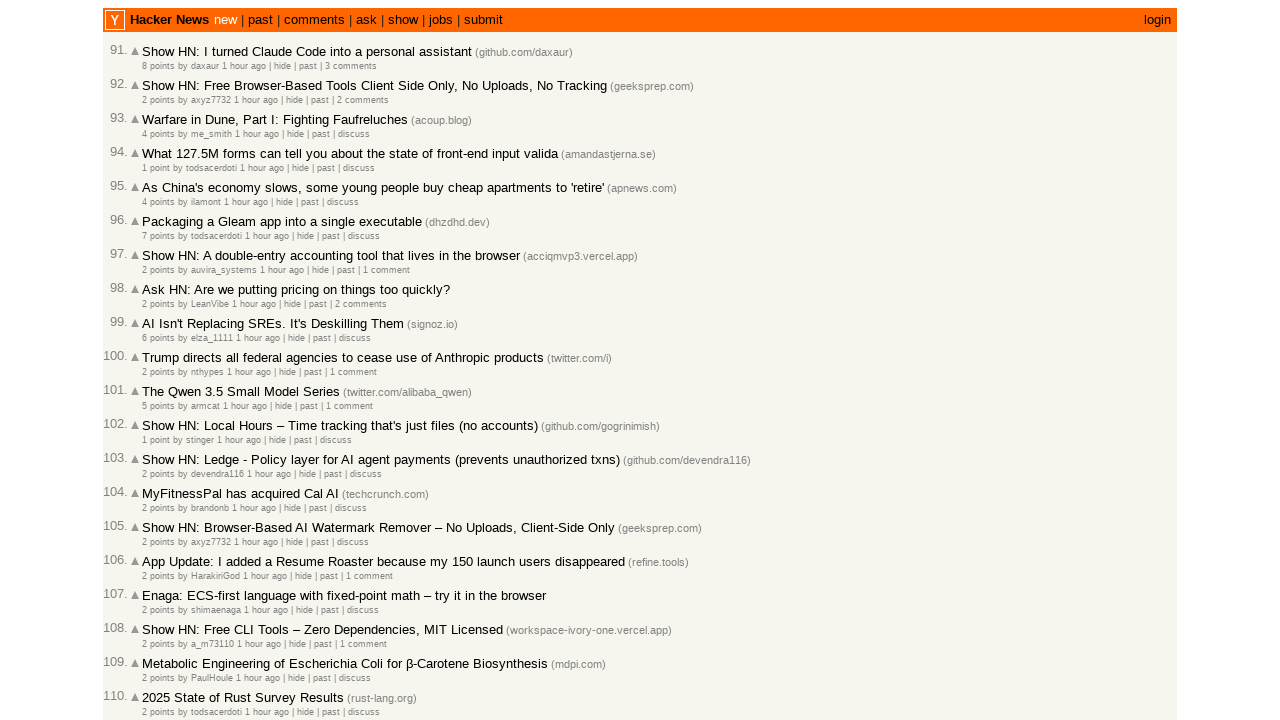

Created sorted copy of timestamps (newest-first order)
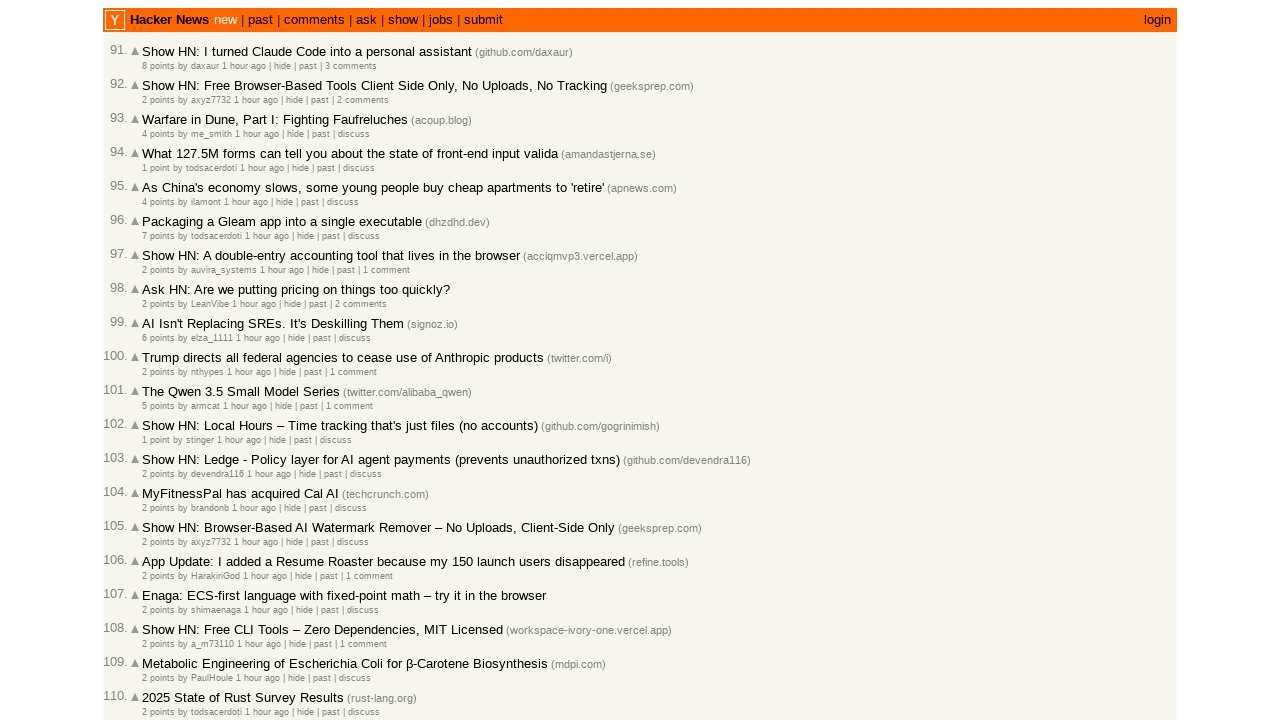

Compared original article order against sorted order
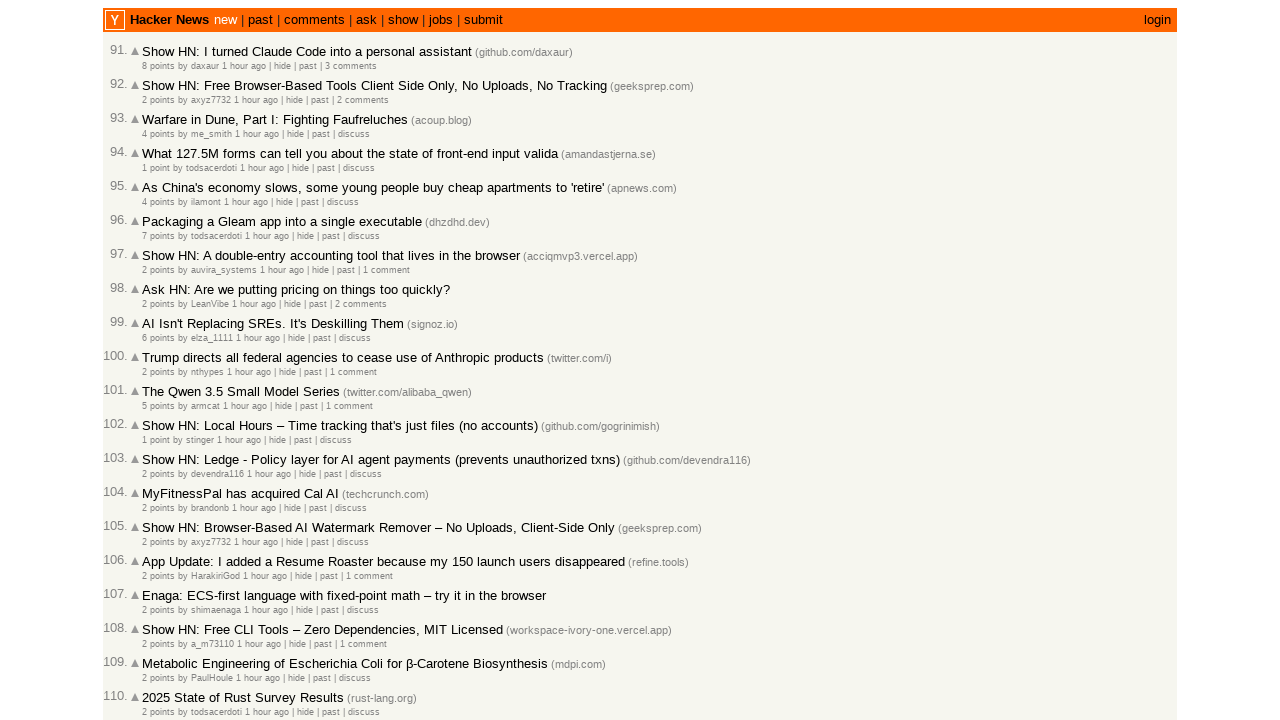

Verified that all 100 articles are correctly sorted from newest to oldest
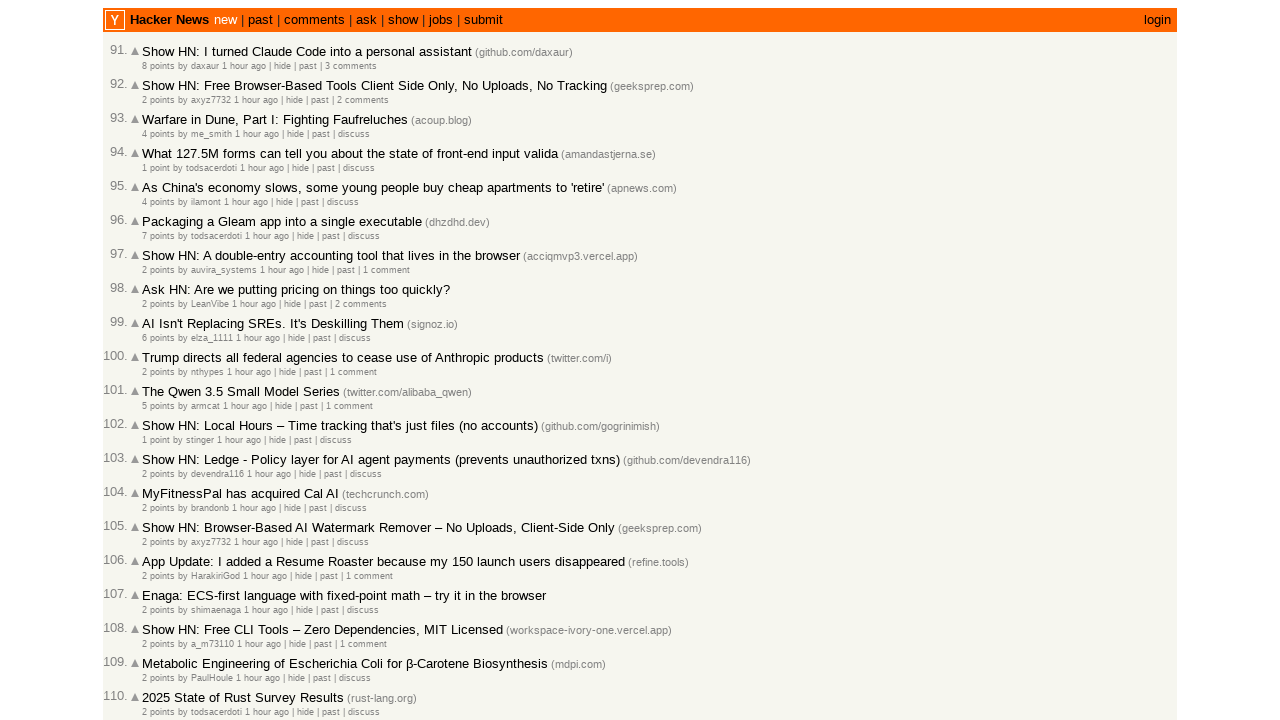

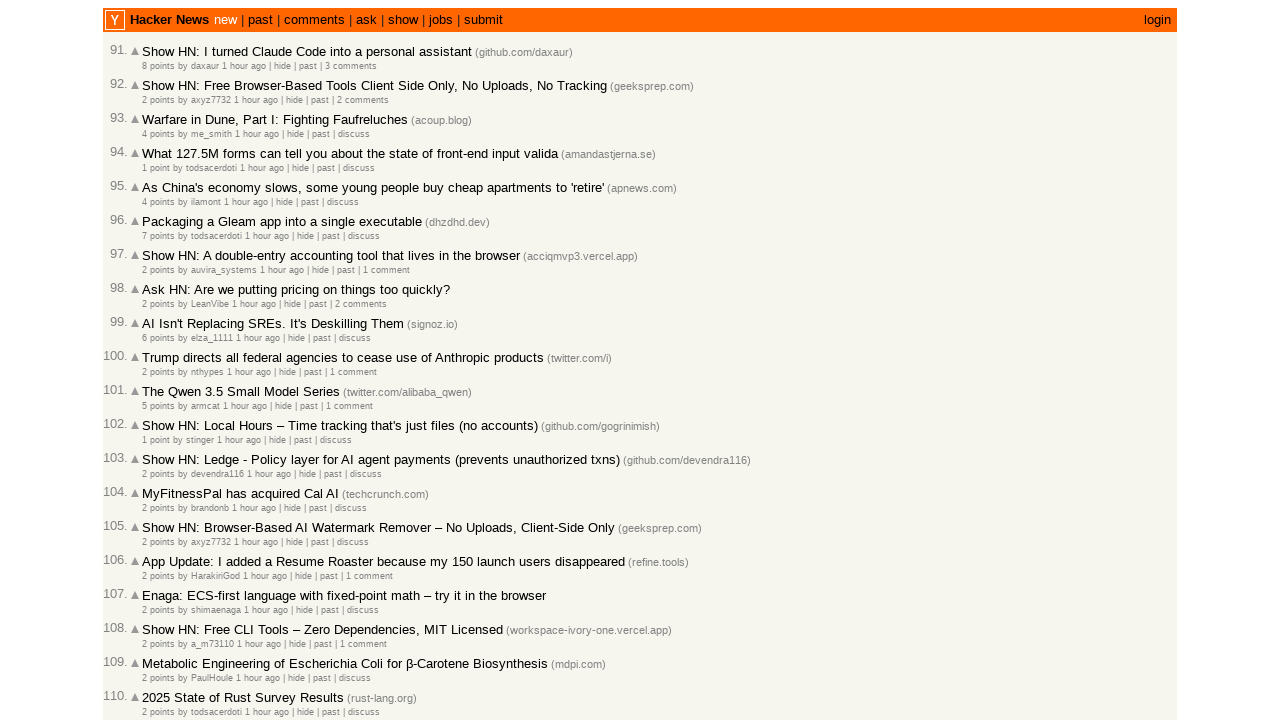